Validates that the username and password input fields have the correct placeholder text on the OrangeHRM login page

Starting URL: https://opensource-demo.orangehrmlive.com/

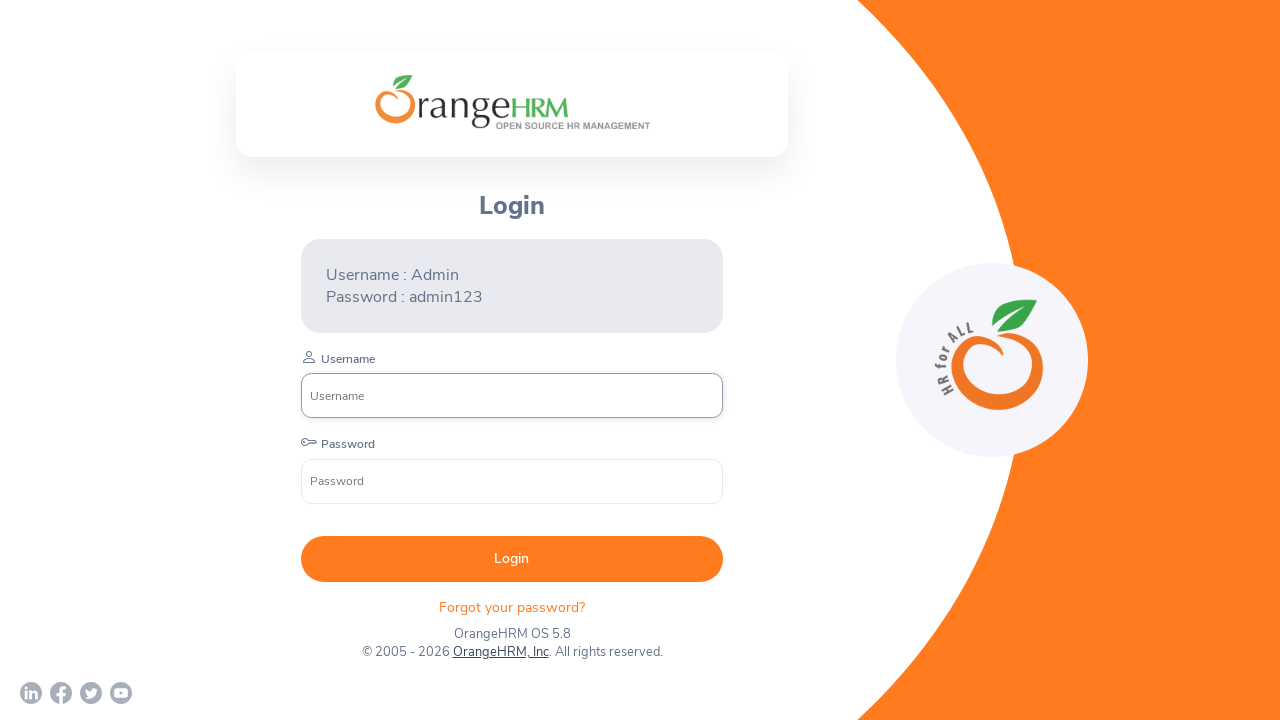

Waited for username input field to be visible on OrangeHRM login page
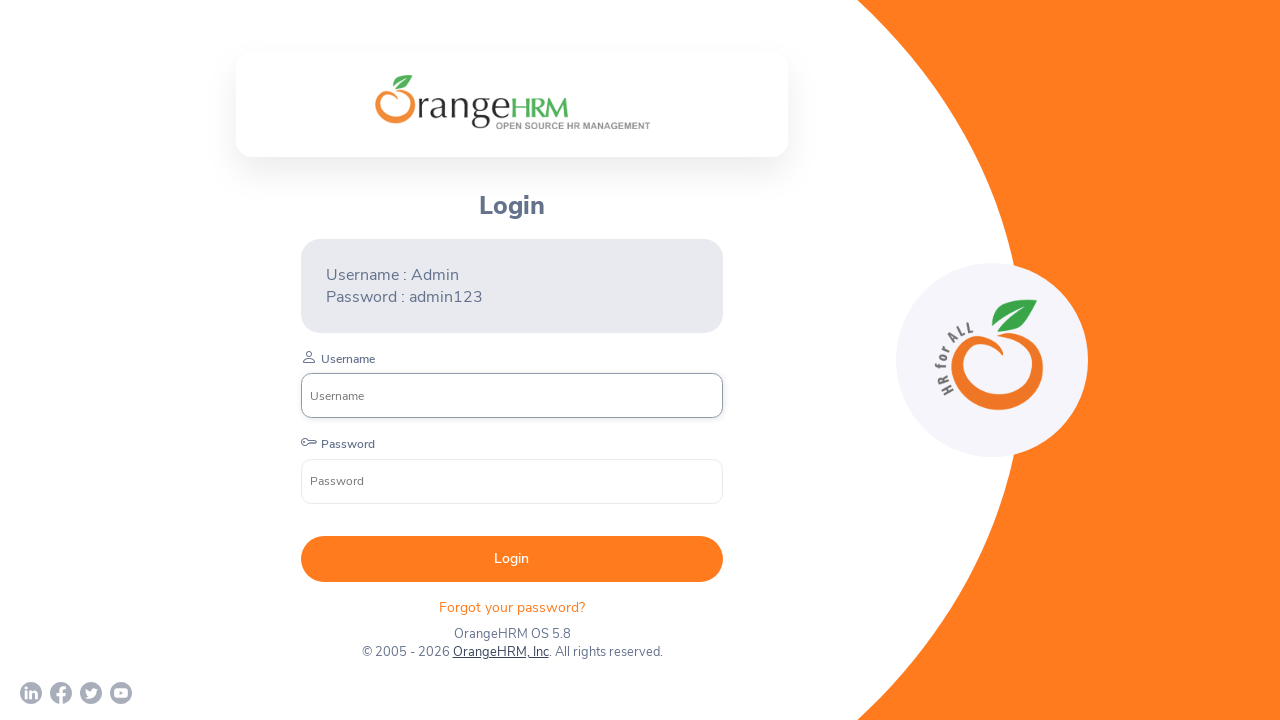

Retrieved placeholder attribute from username input field
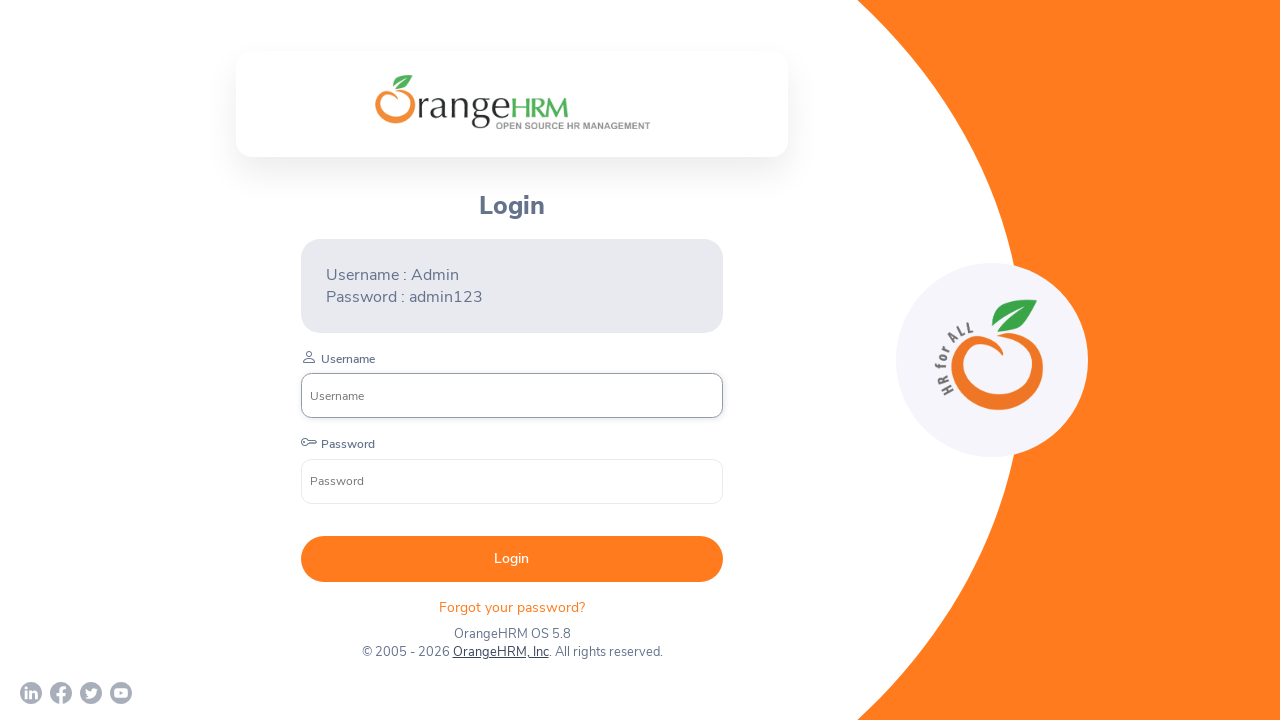

Verified username input field has correct placeholder text 'Username'
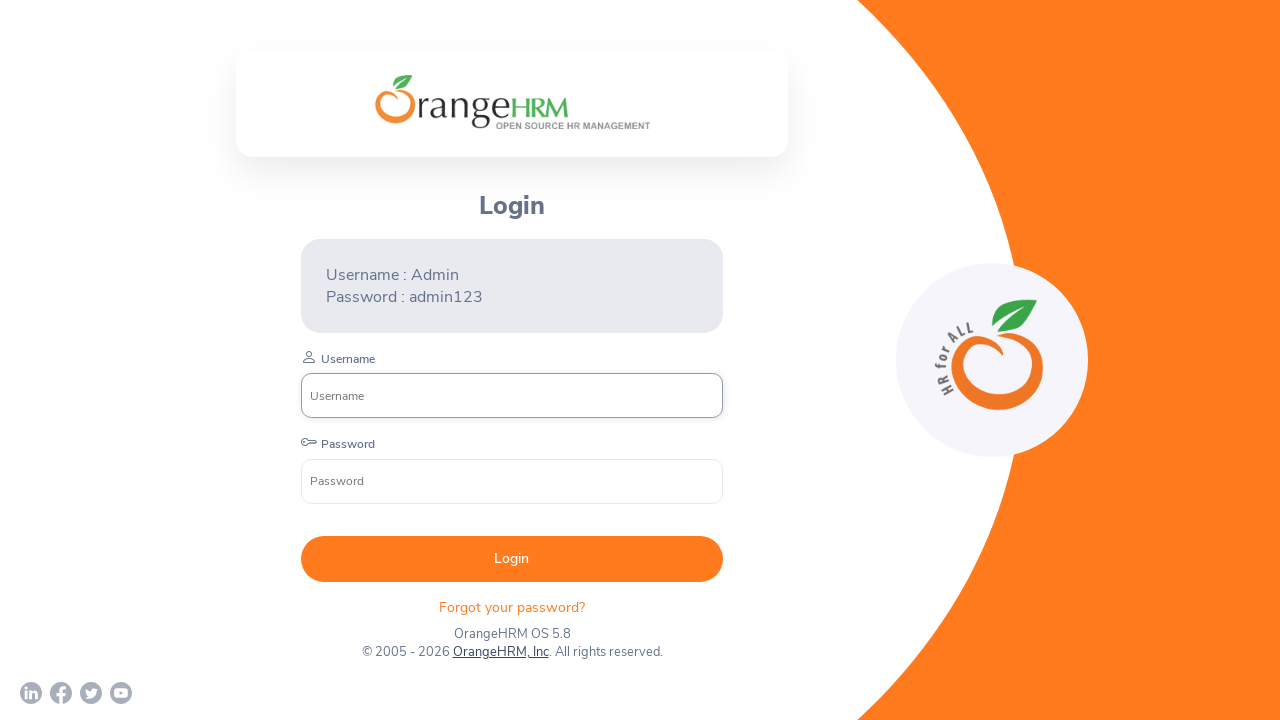

Retrieved placeholder attribute from password input field
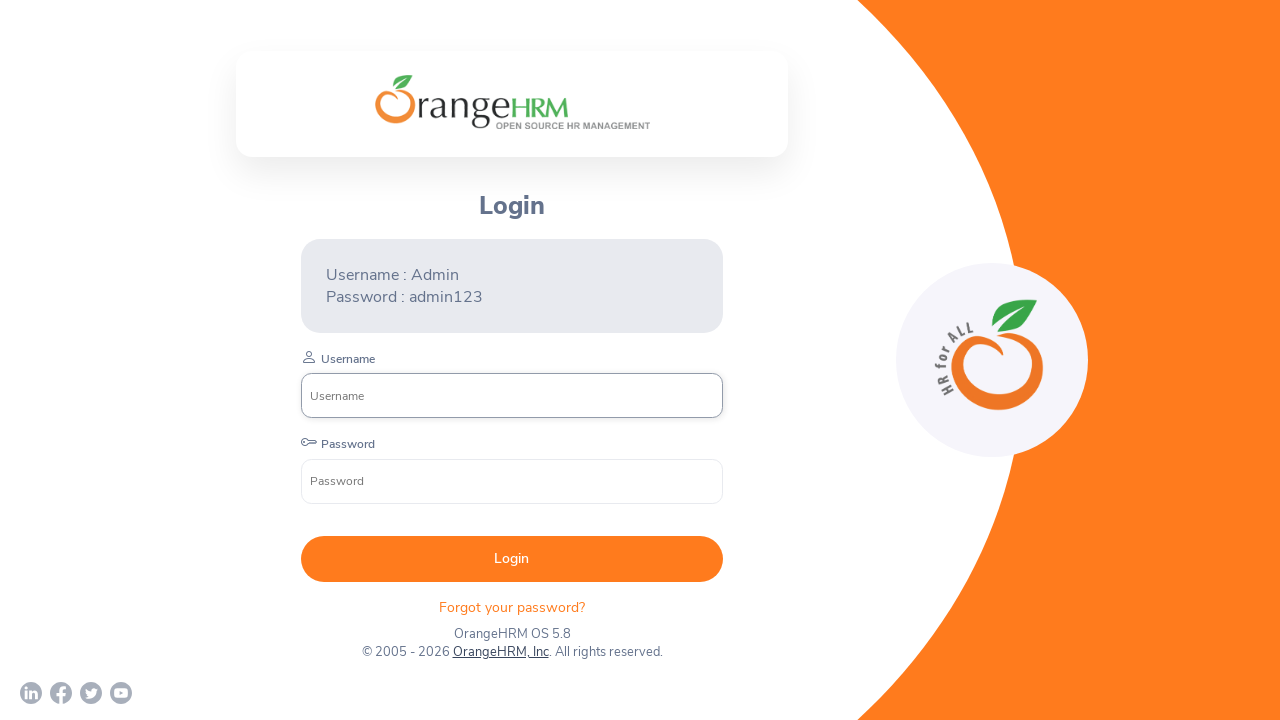

Verified password input field has correct placeholder text 'Password'
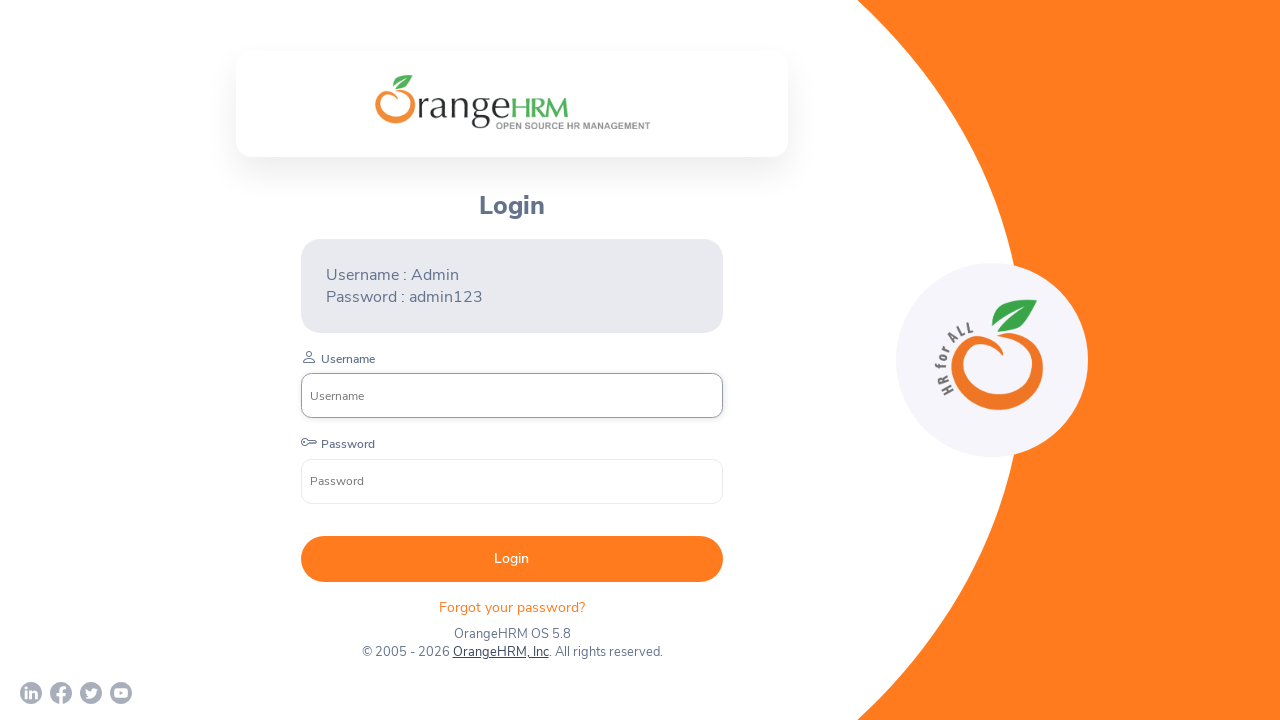

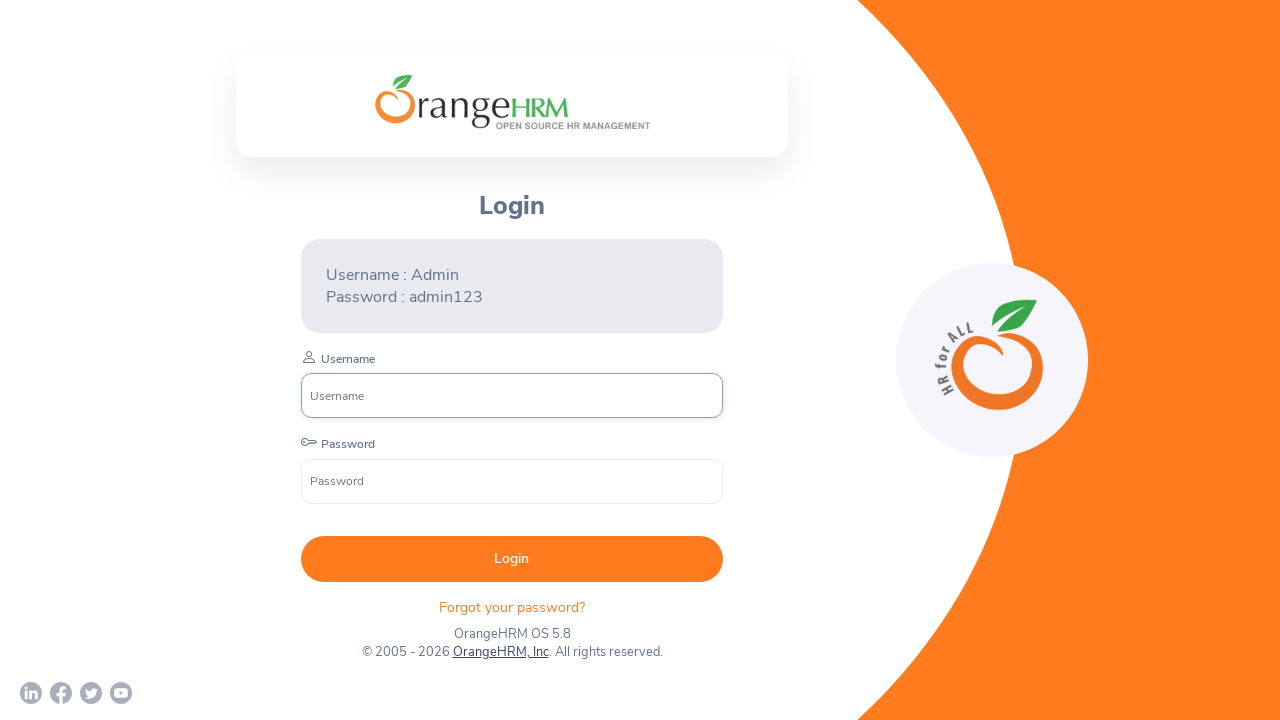